Tests window handling by opening Gmail, clicking the Help link to open a new window, and switching focus between windows

Starting URL: https://gmail.com

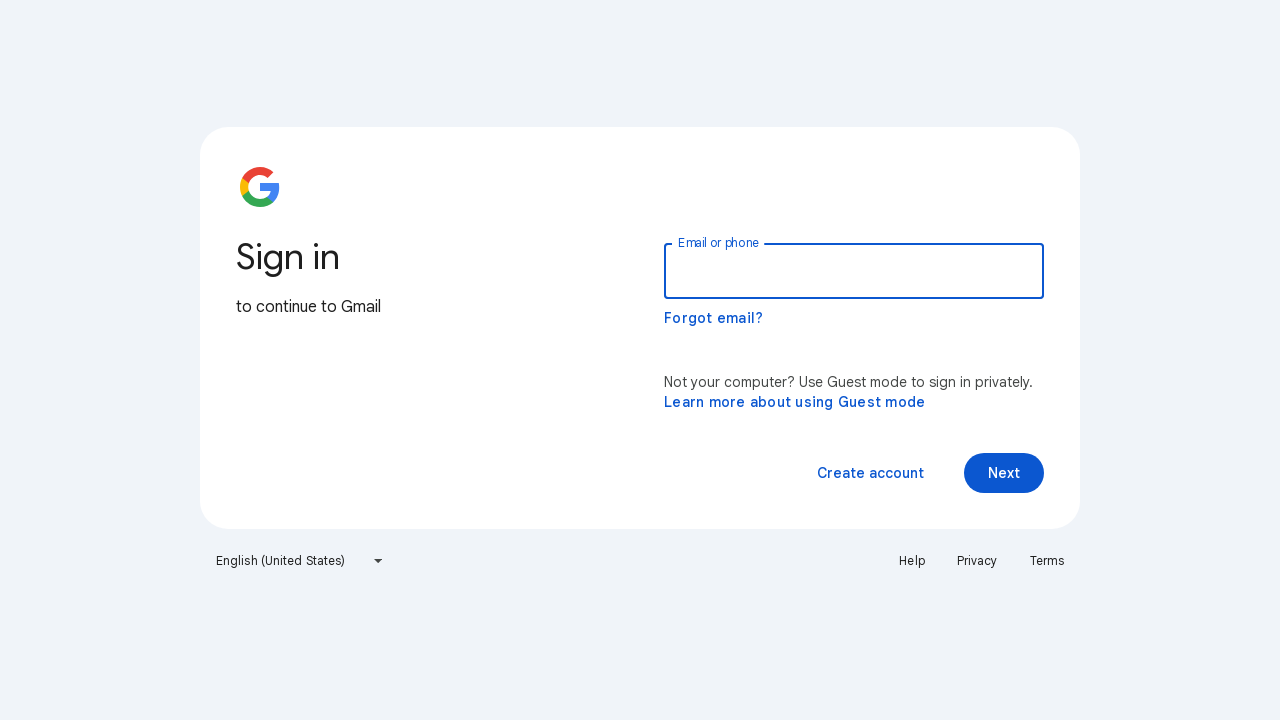

Clicked Help link to open new window at (912, 561) on a:text('Help')
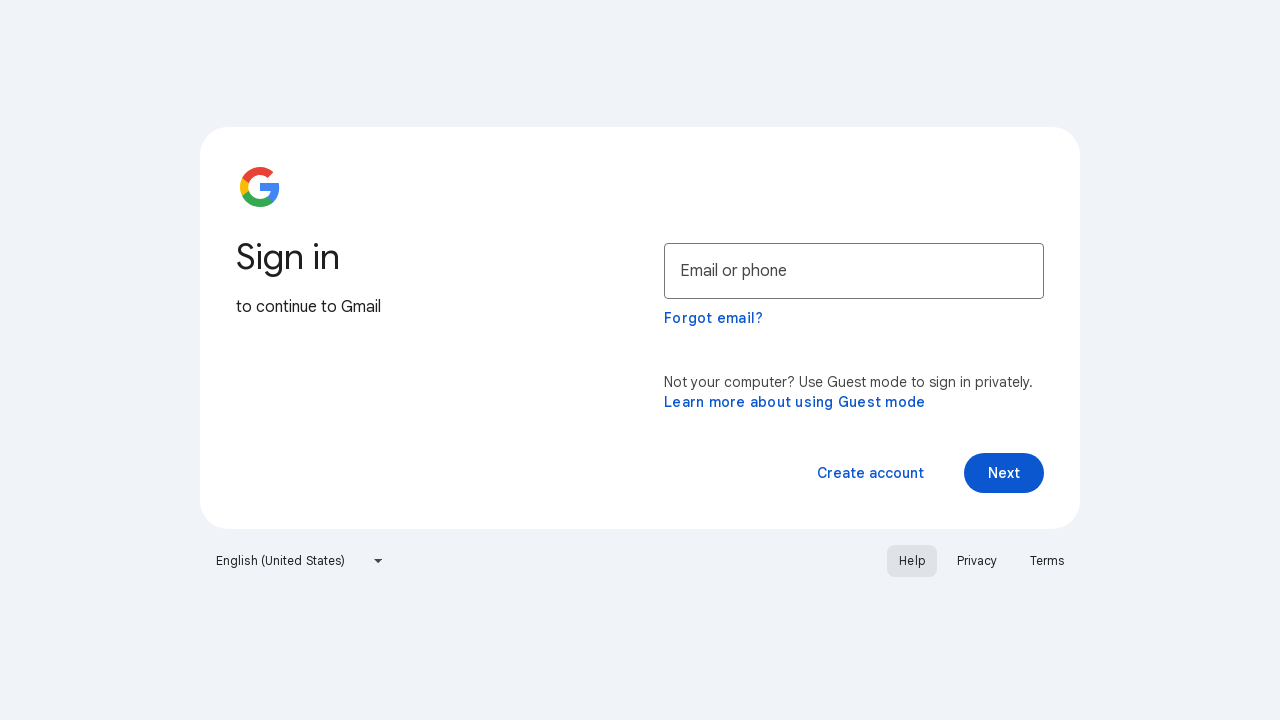

Captured new page/window object
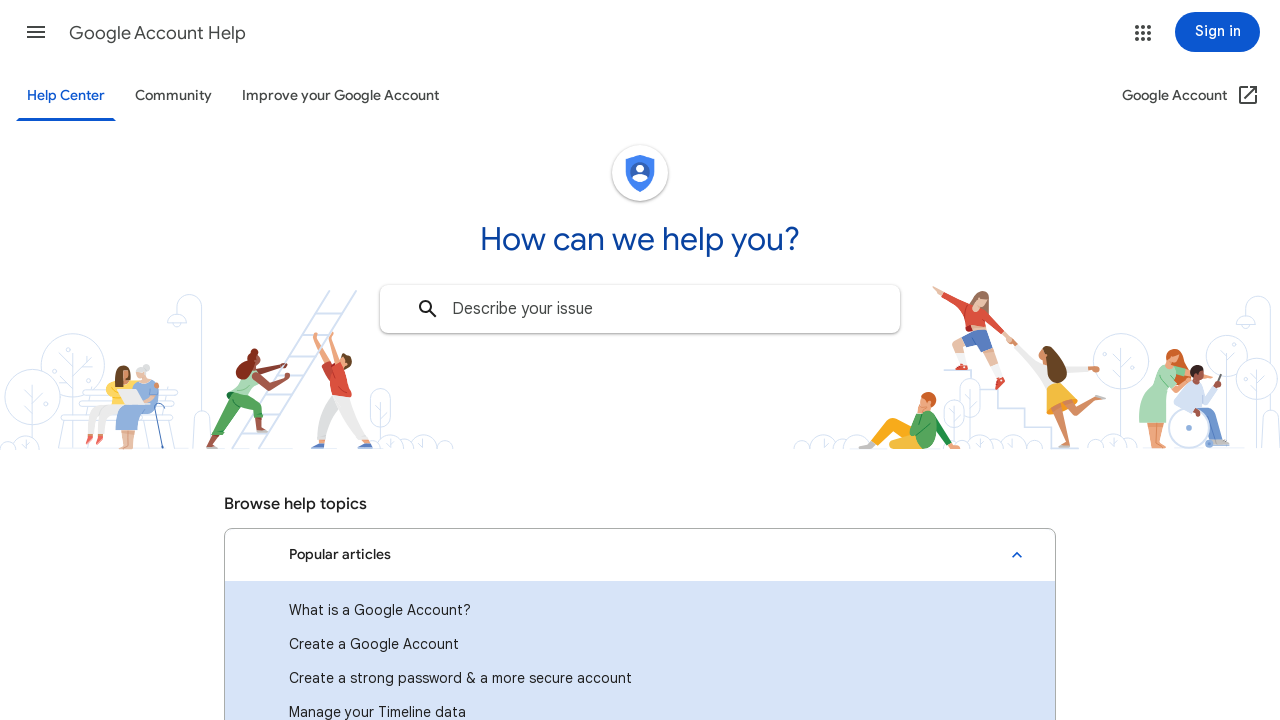

Retrieved new page title: Google Account Help
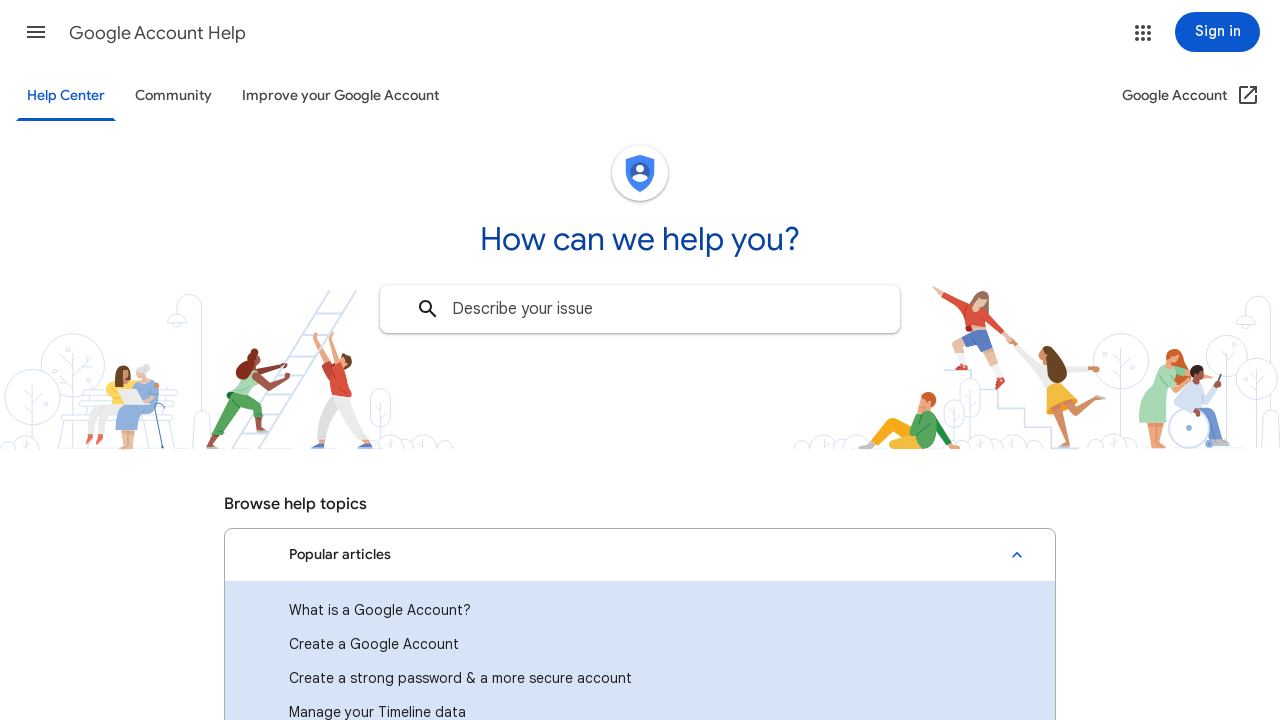

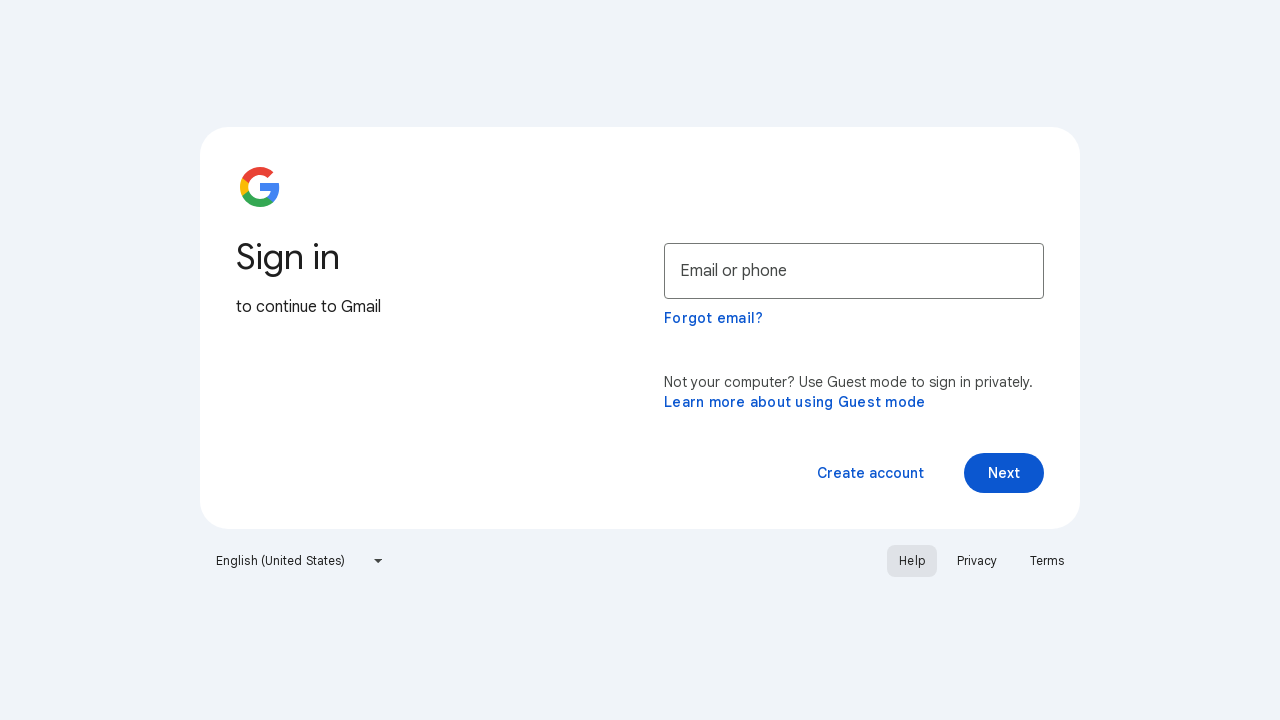